Tests multiple selection in a dropdown by passing an array of values.

Starting URL: https://zimaev.github.io/select/

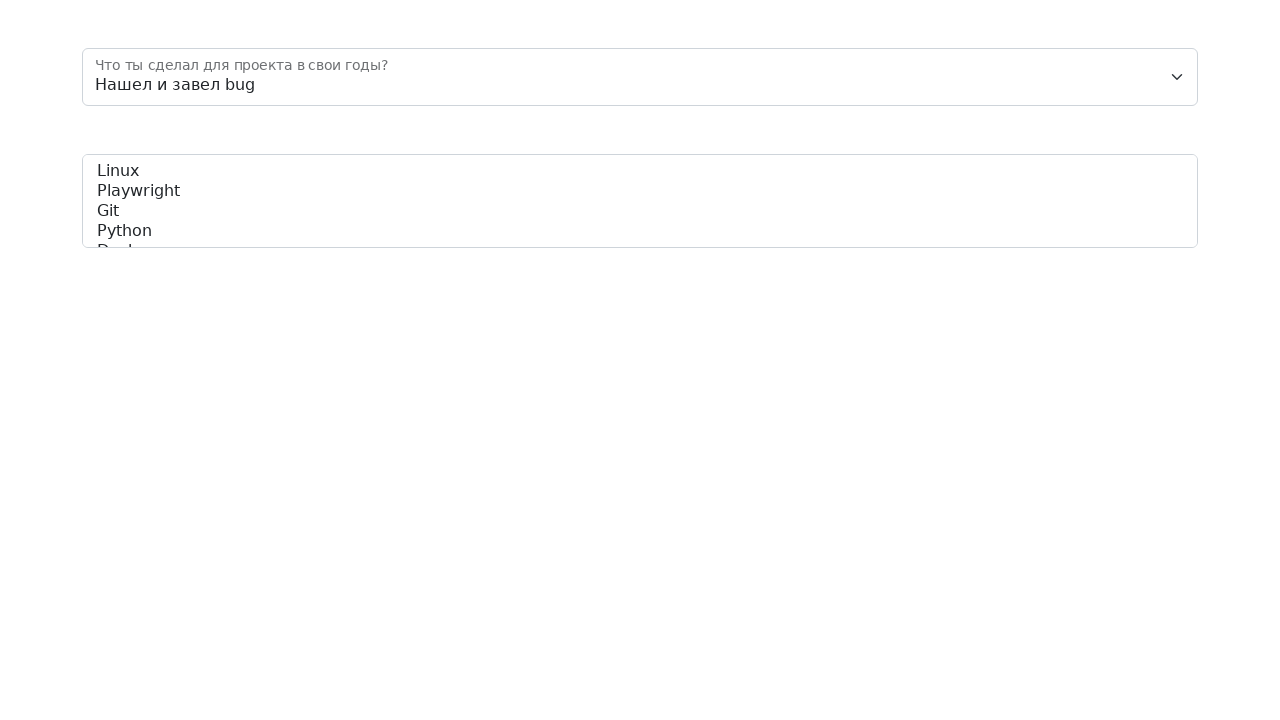

Selected multiple options in skills dropdown: playwright and python on #skills
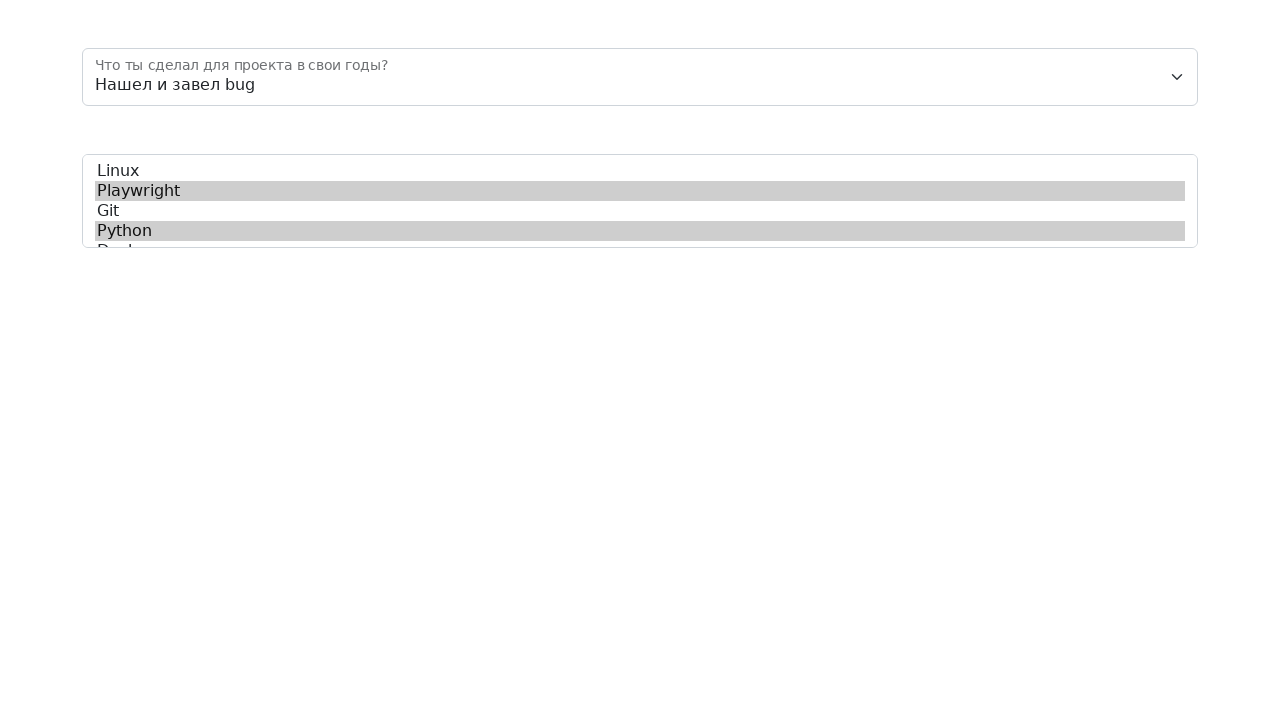

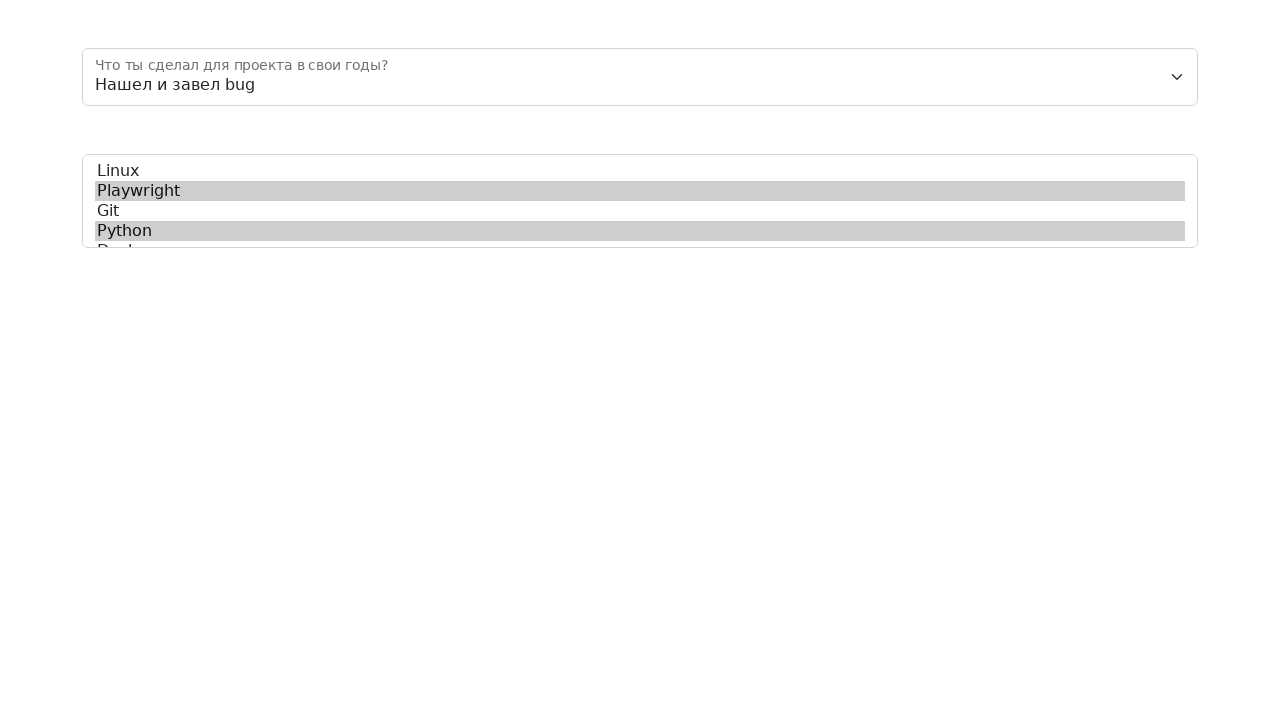